Tests keyboard shortcut Control+A (select all) functionality on a text area element

Starting URL: https://gravitymvctestapplication.azurewebsites.net/UiControls

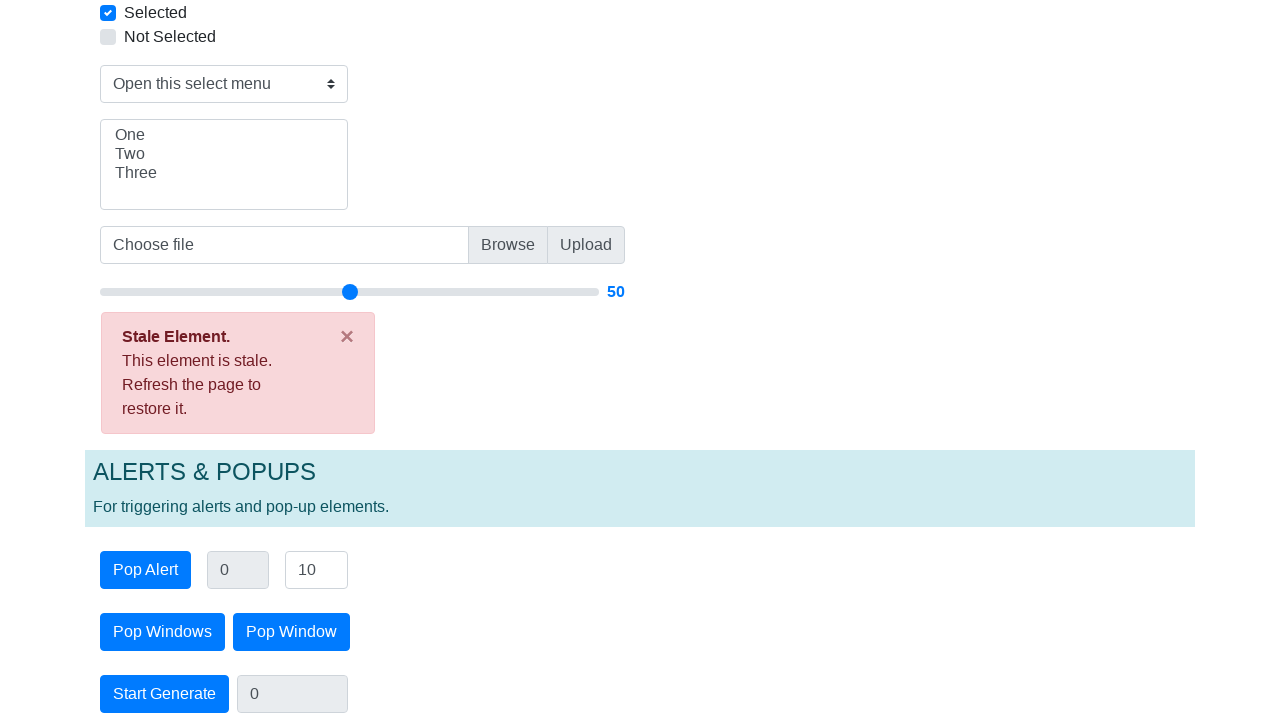

Filled text area with sample text 'This is sample text to select' on #text_area_enabled
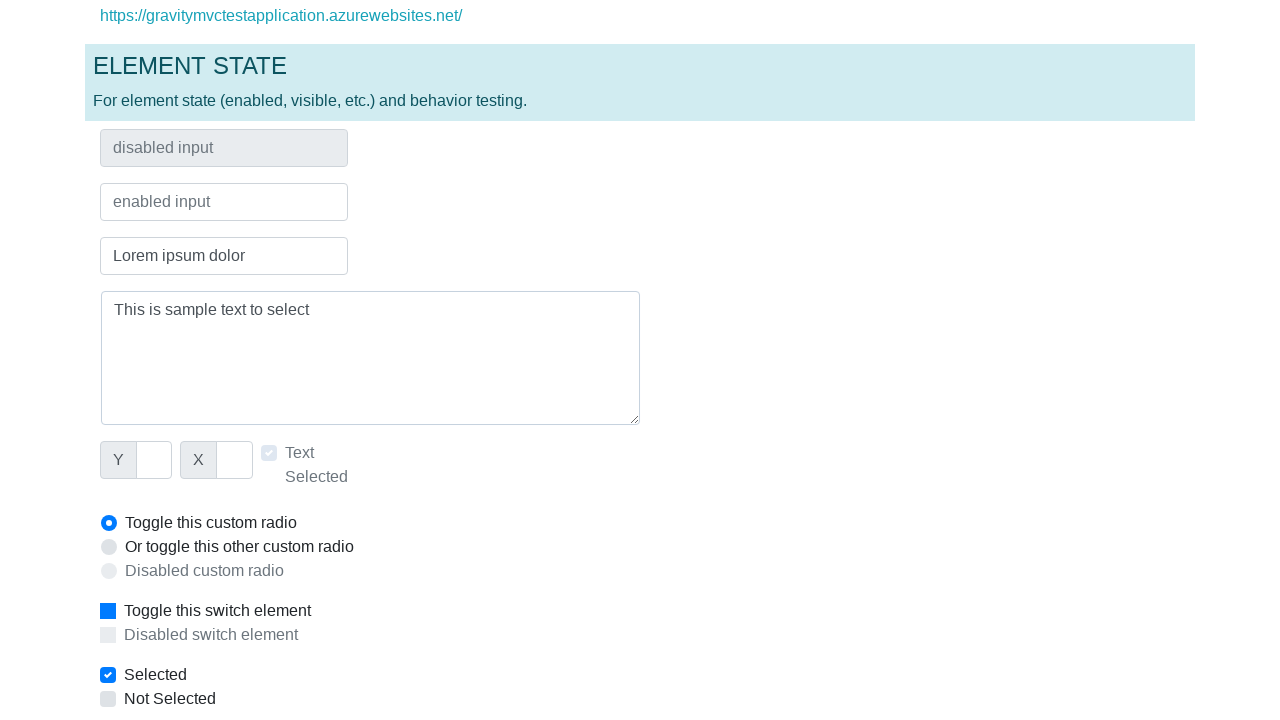

Clicked on text area to focus it at (370, 358) on #text_area_enabled
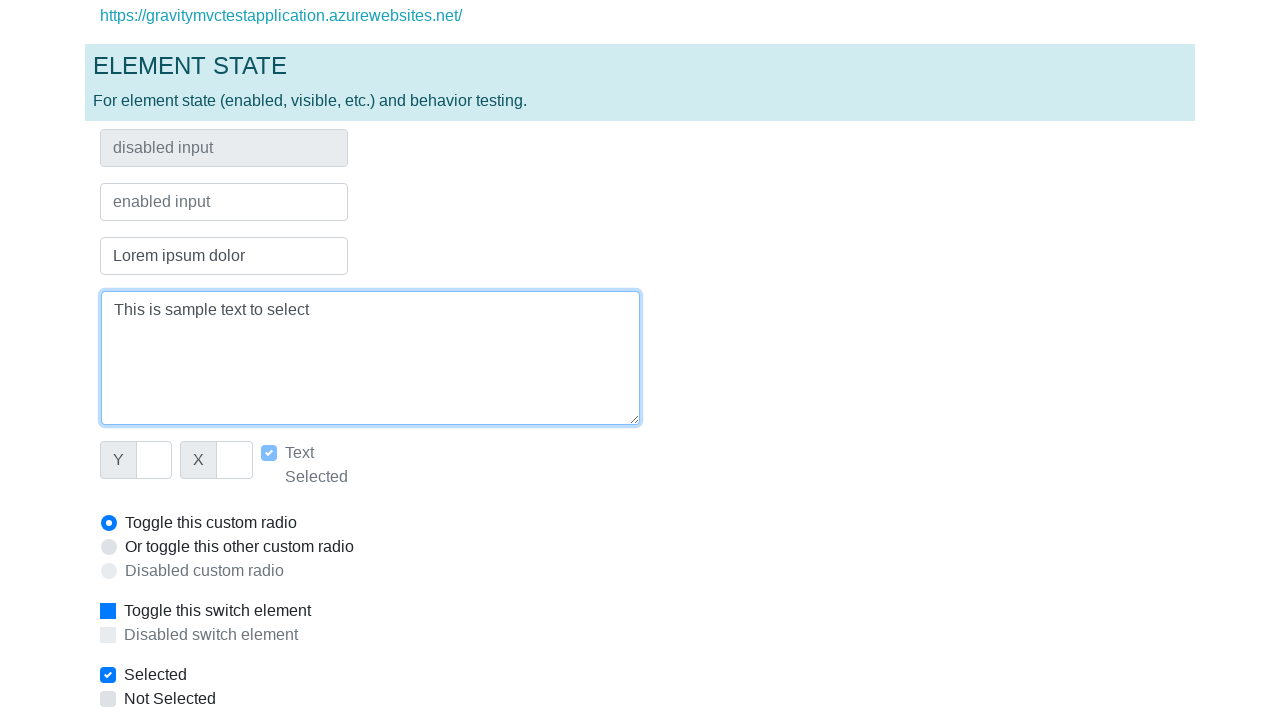

Pressed Control+A to select all text in the text area on #text_area_enabled
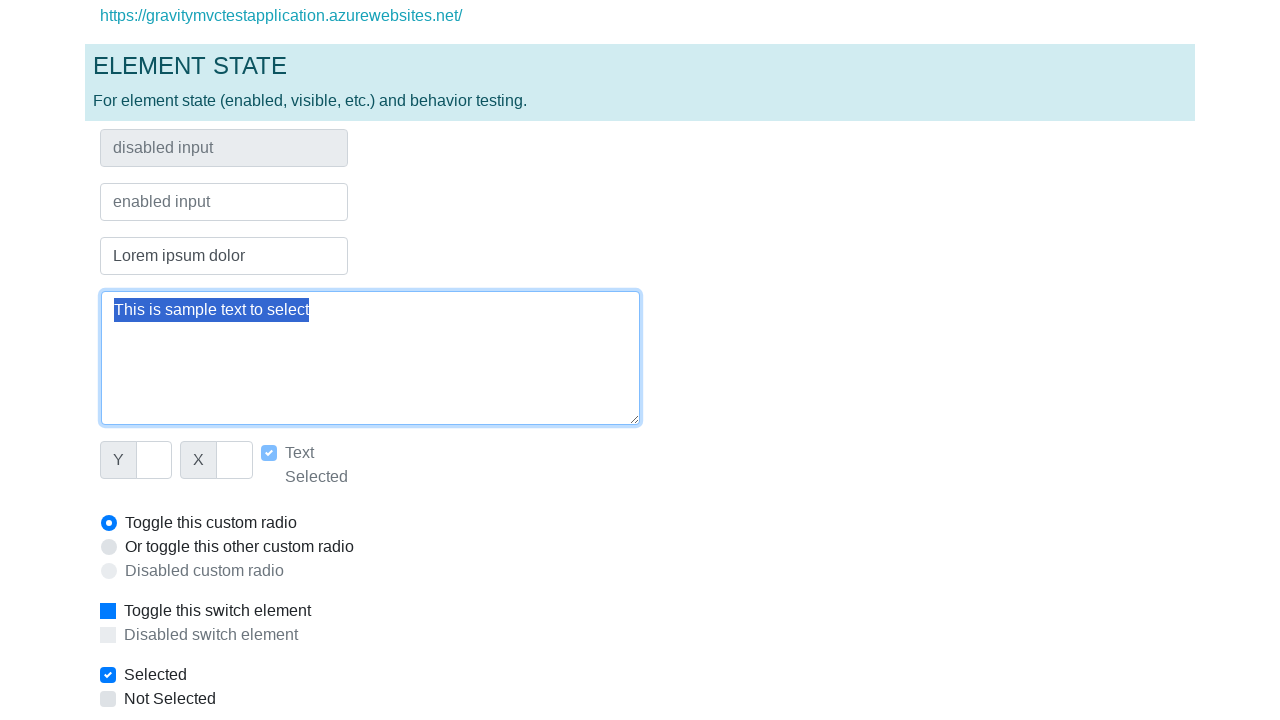

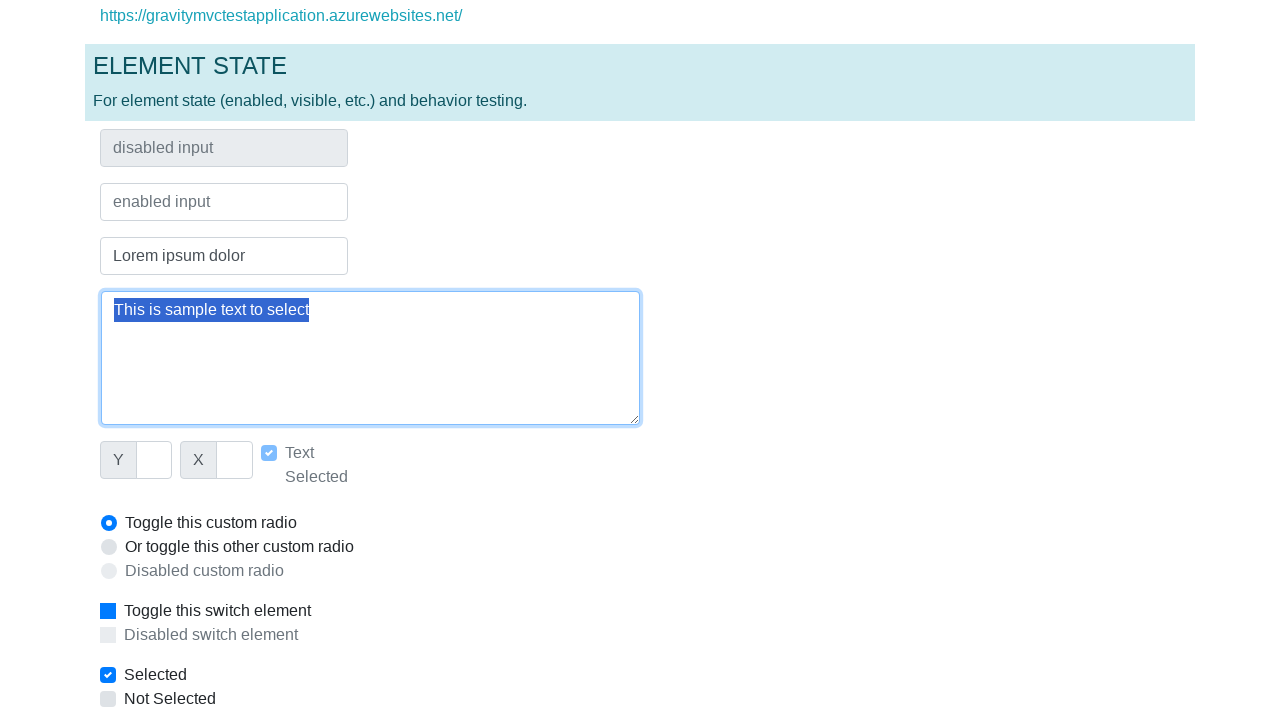